Tests JavaScript confirm dialog by clicking the JS Confirm button, accepting the alert, and verifying the result message shows the OK action was performed.

Starting URL: https://the-internet.herokuapp.com/javascript_alerts

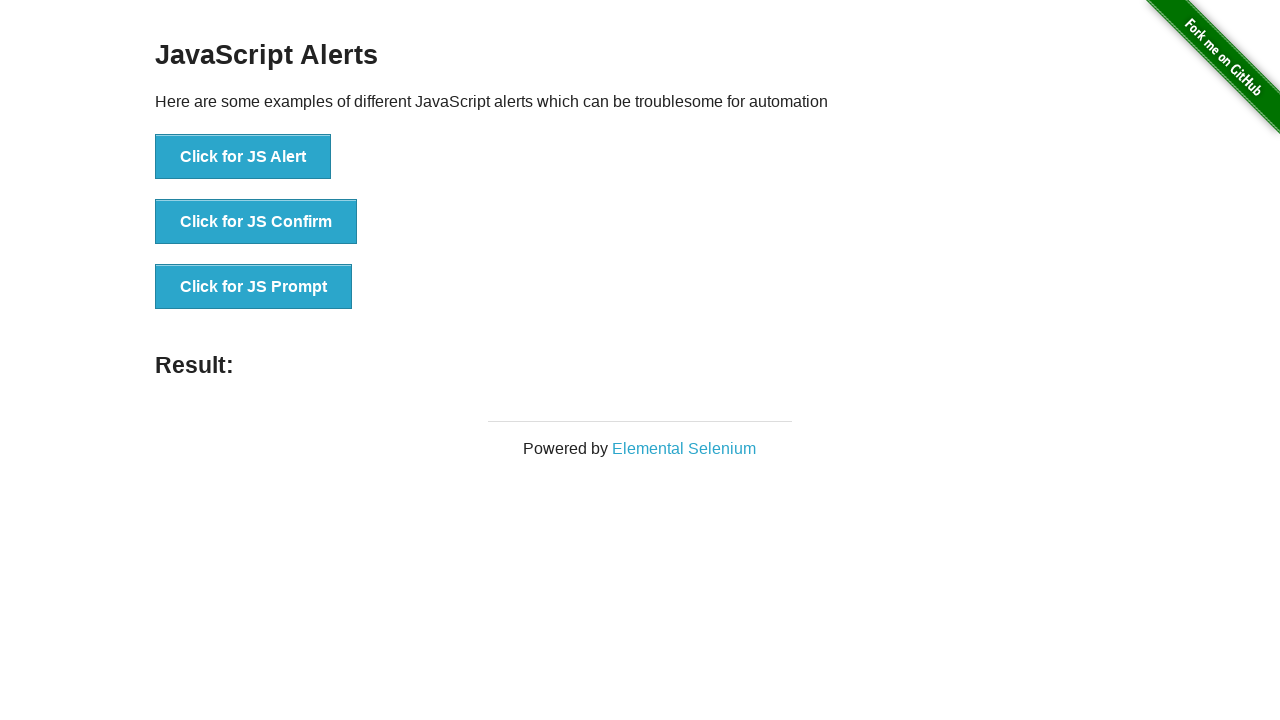

Set up dialog handler to accept confirmation dialogs
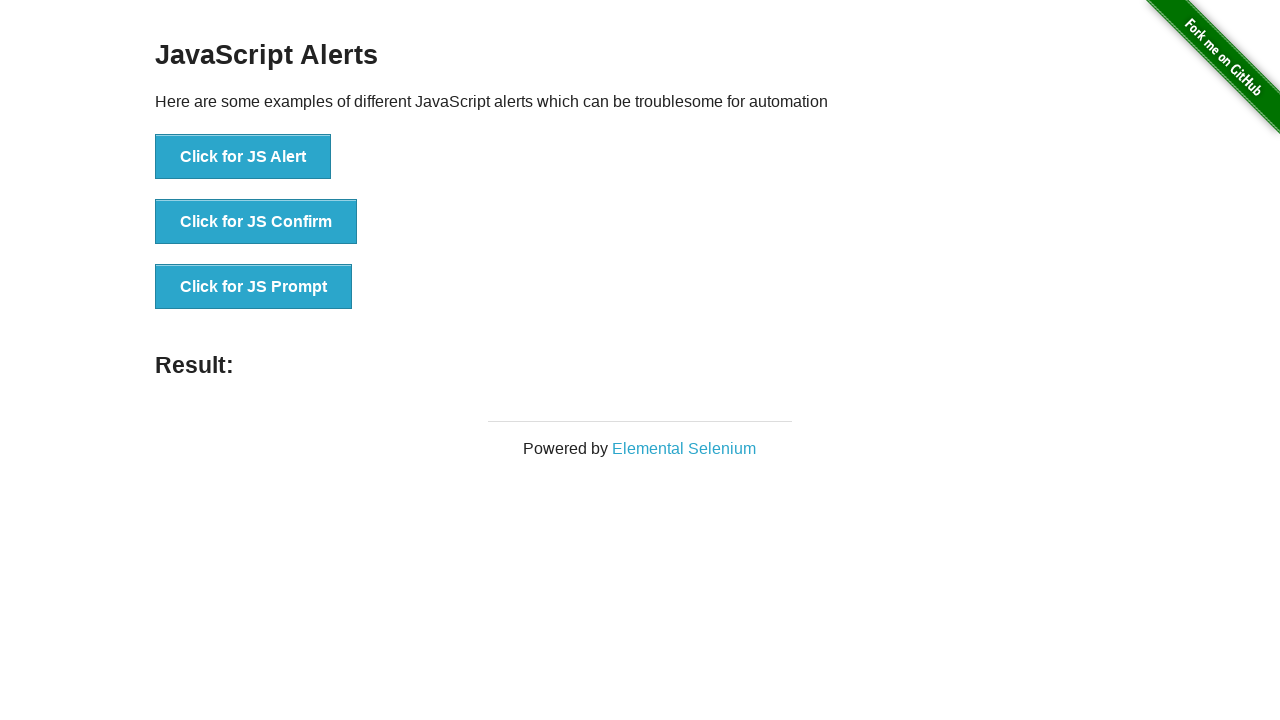

Clicked the JS Confirm button at (256, 222) on button[onclick*='jsConfirm']
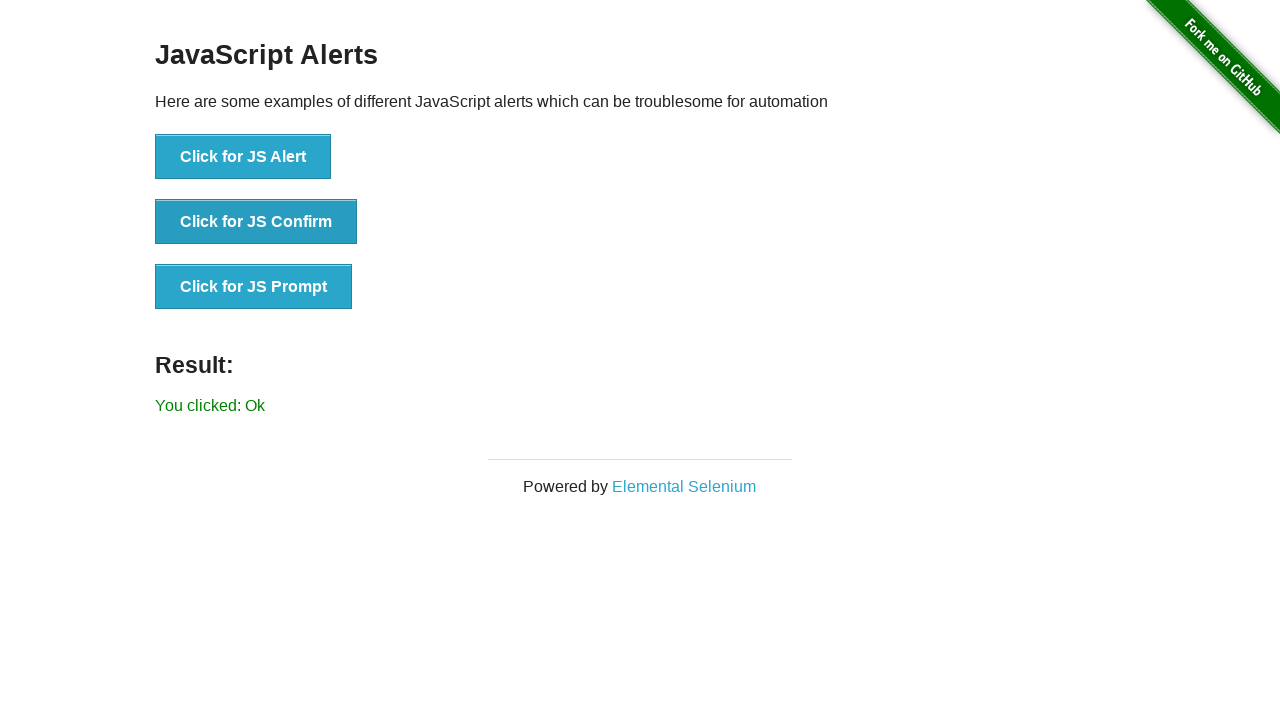

Result message element appeared after accepting confirmation dialog
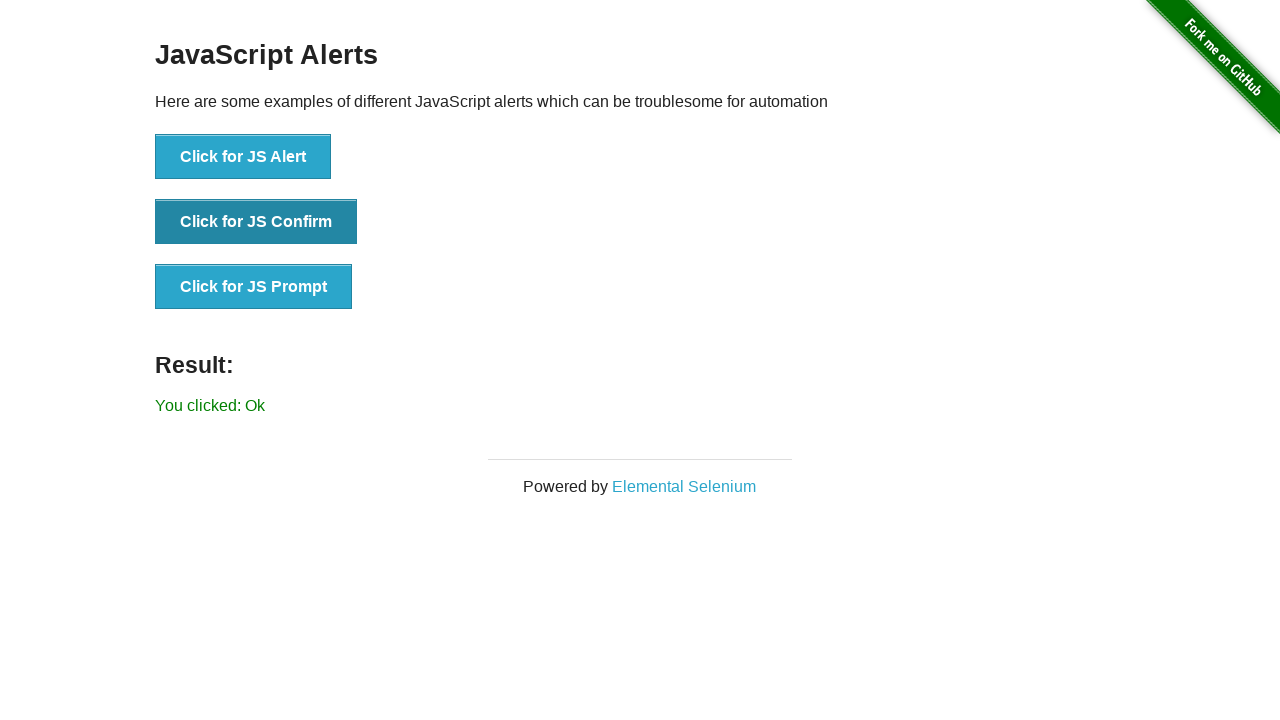

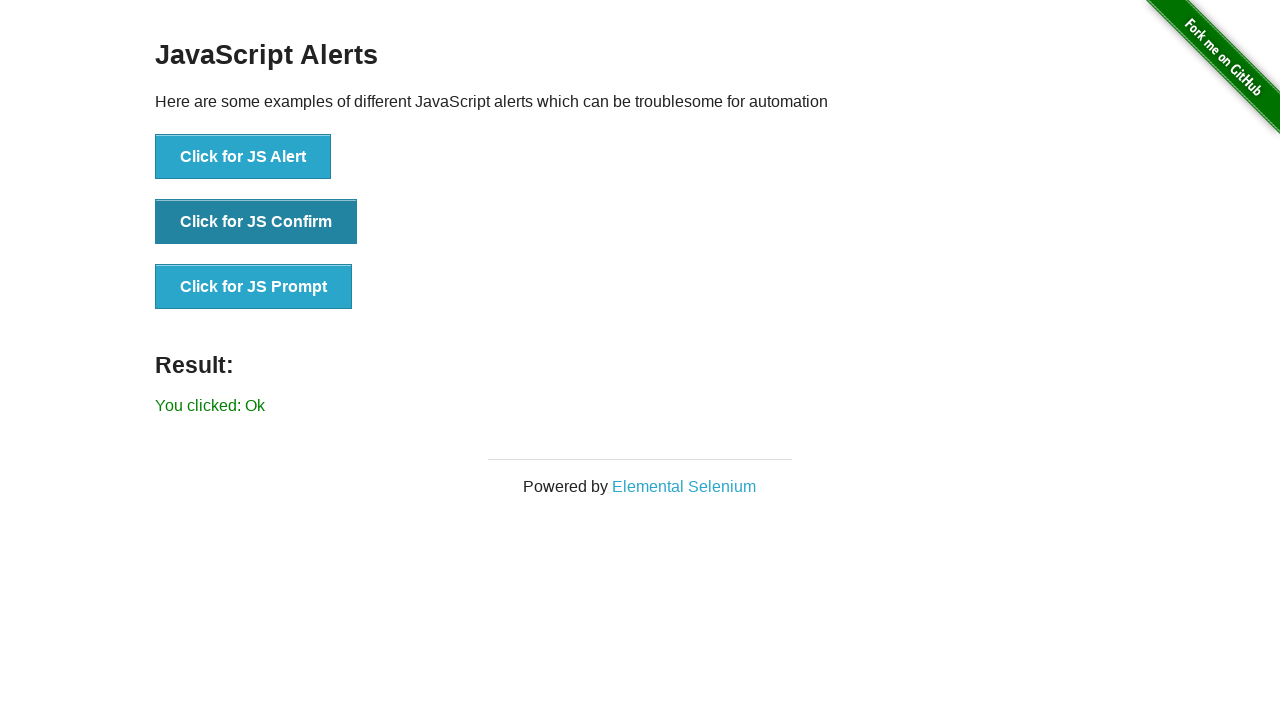